Tests adding a single task "Conseguir primeira vaga de QA" to a todo list and verifies it was added correctly.

Starting URL: https://herziopinto.github.io/lista-de-tarefas/

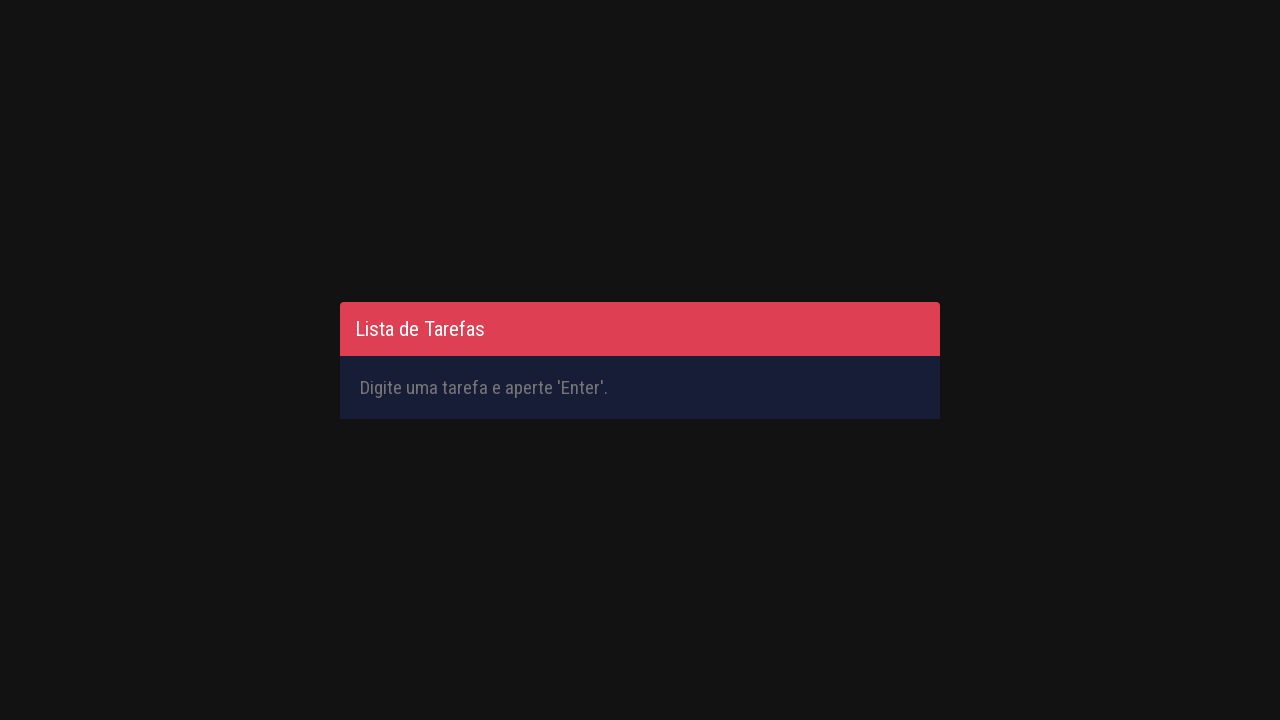

Filled task input field with 'Conseguir primeira vaga de QA' on #inputTask
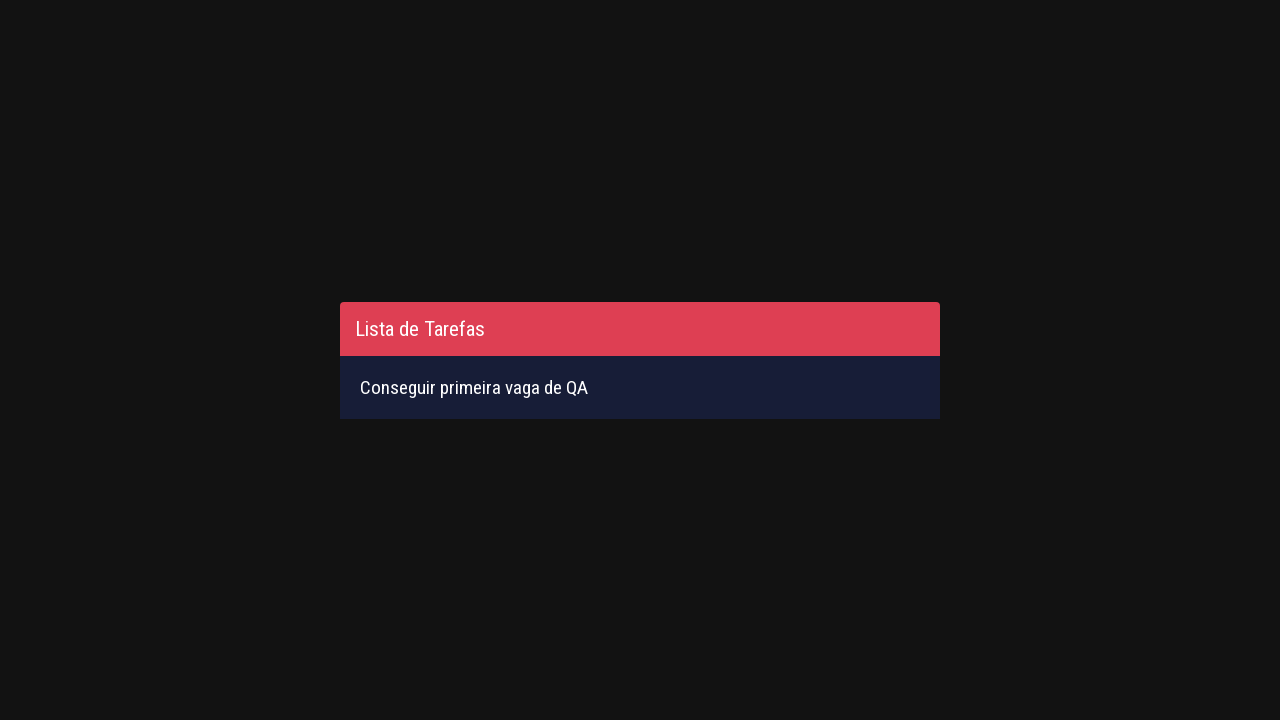

Pressed Enter to submit the task on #inputTask
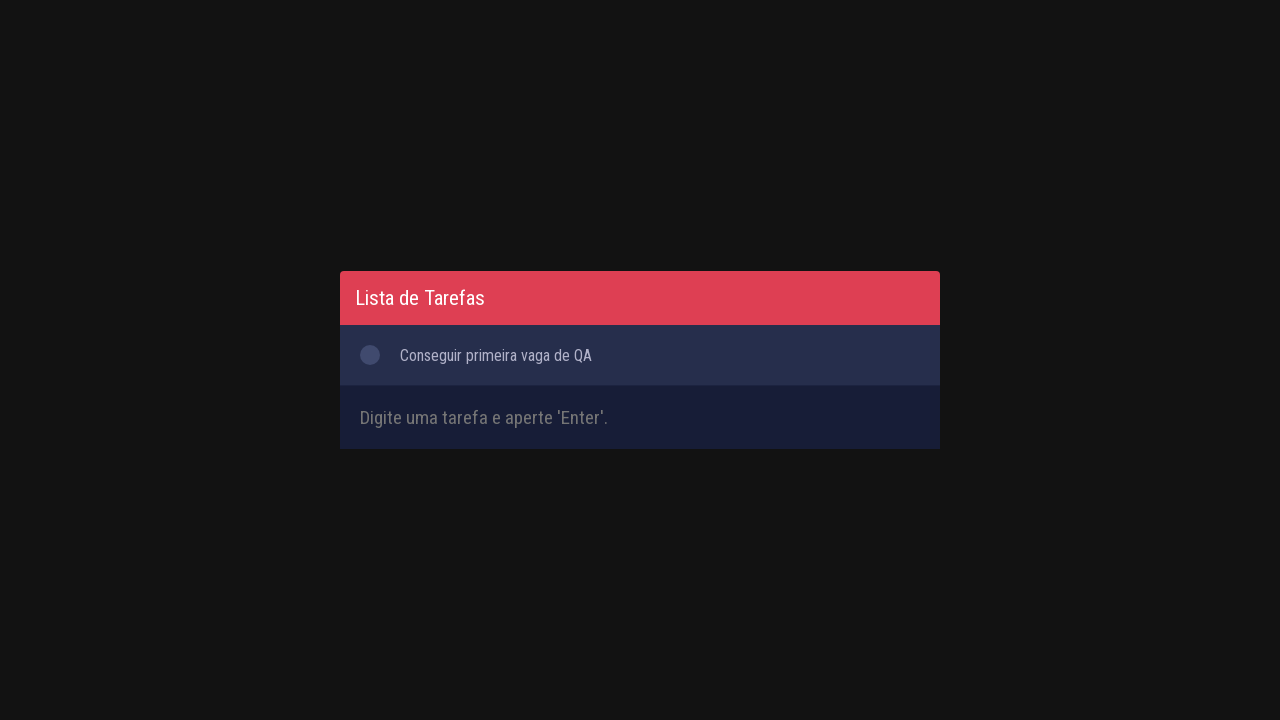

Task appeared in the todo list
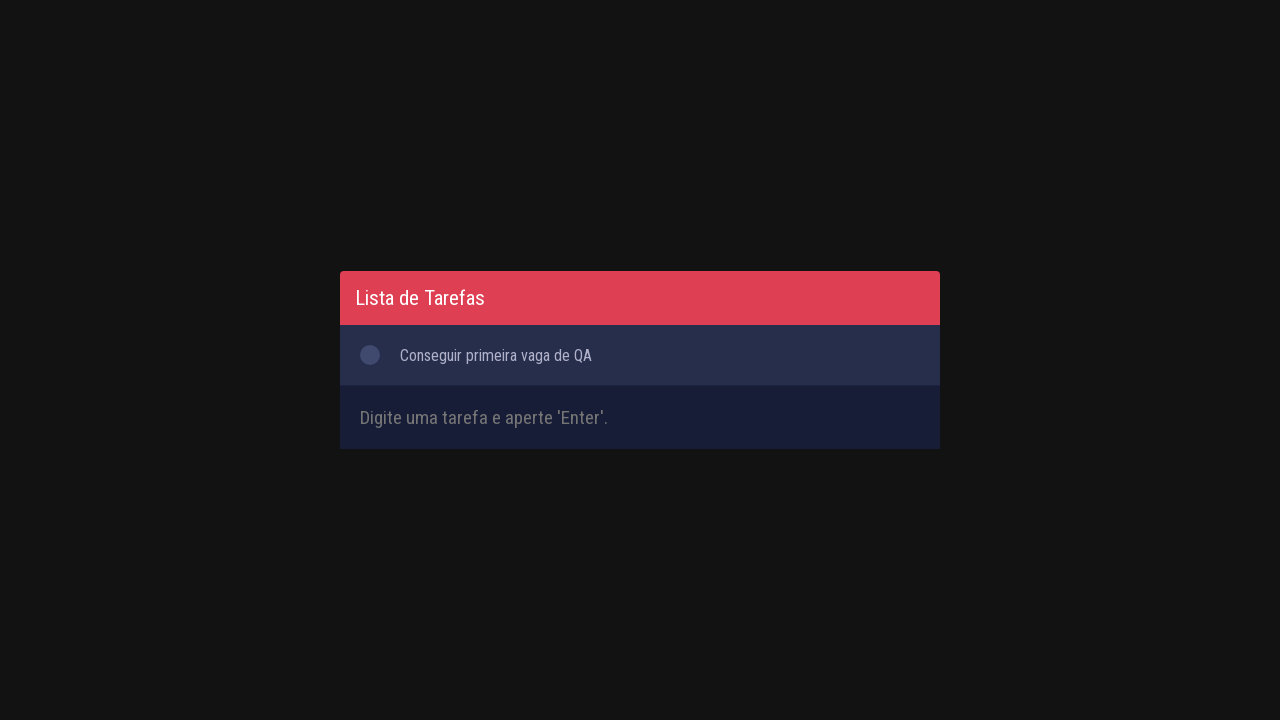

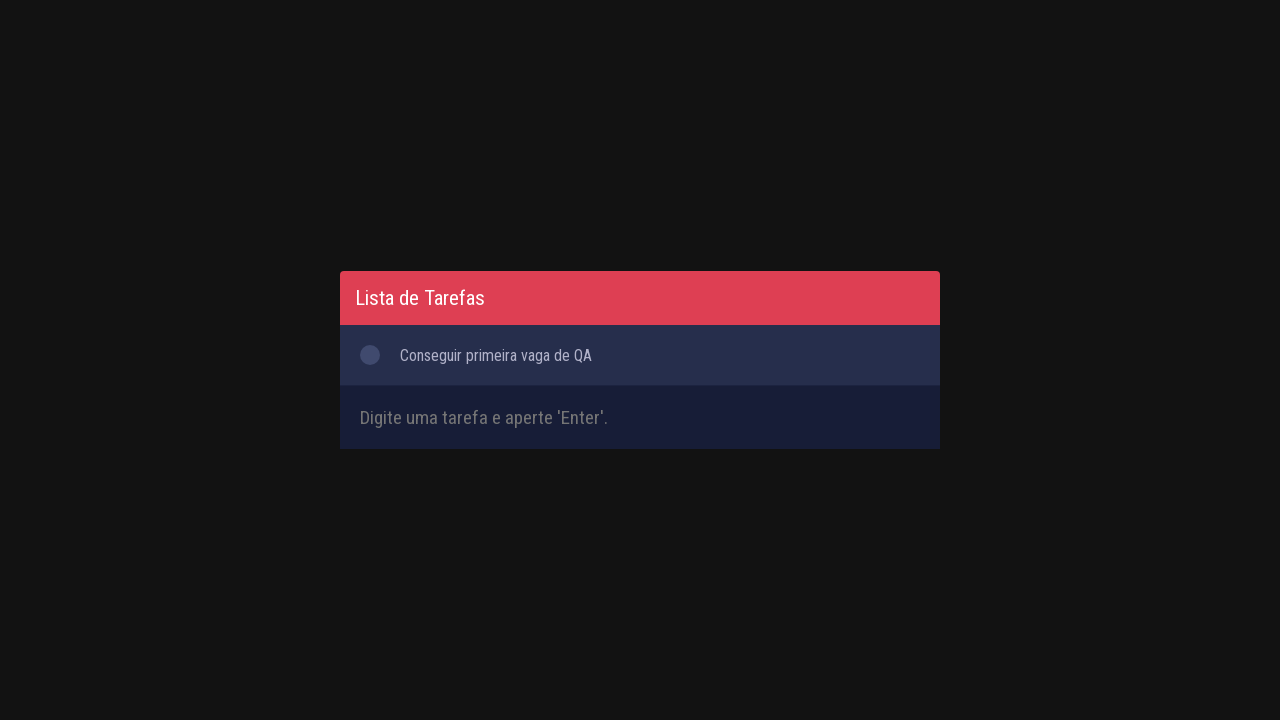